Waits for the page to load and then locates a paragraph element on the sync examples page

Starting URL: https://kristinek.github.io/site/examples/sync

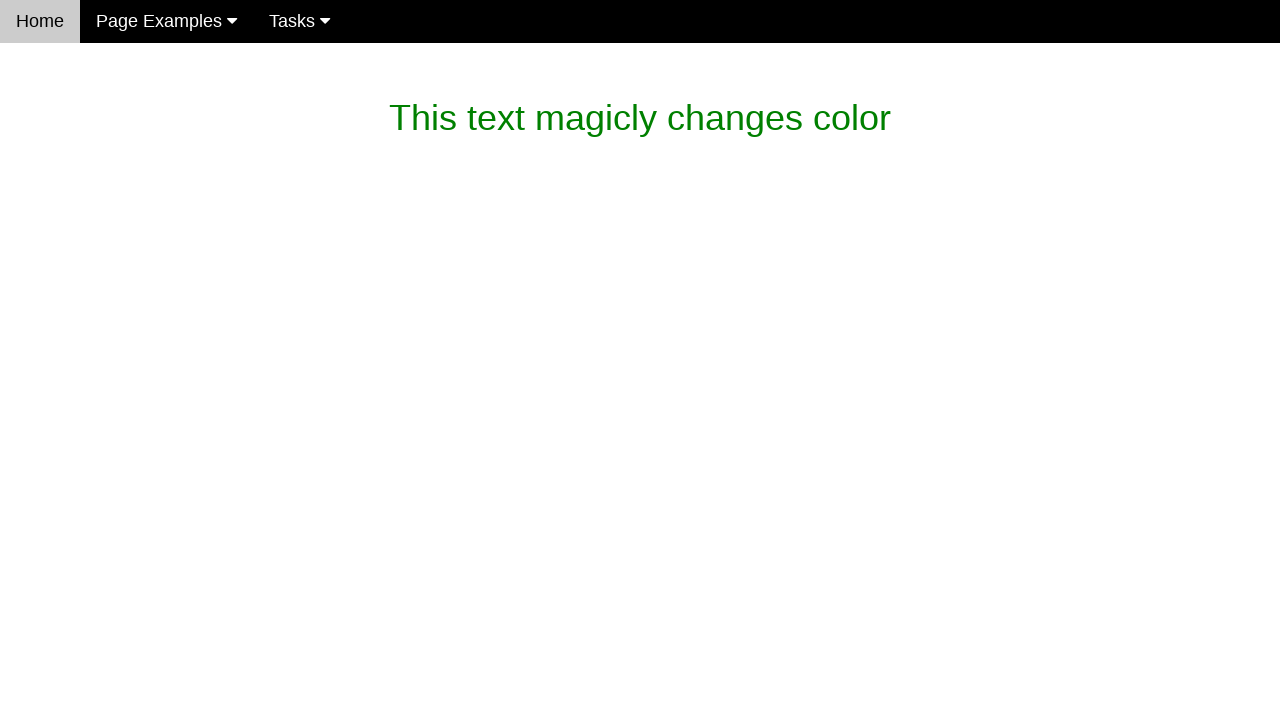

Navigated to sync examples page
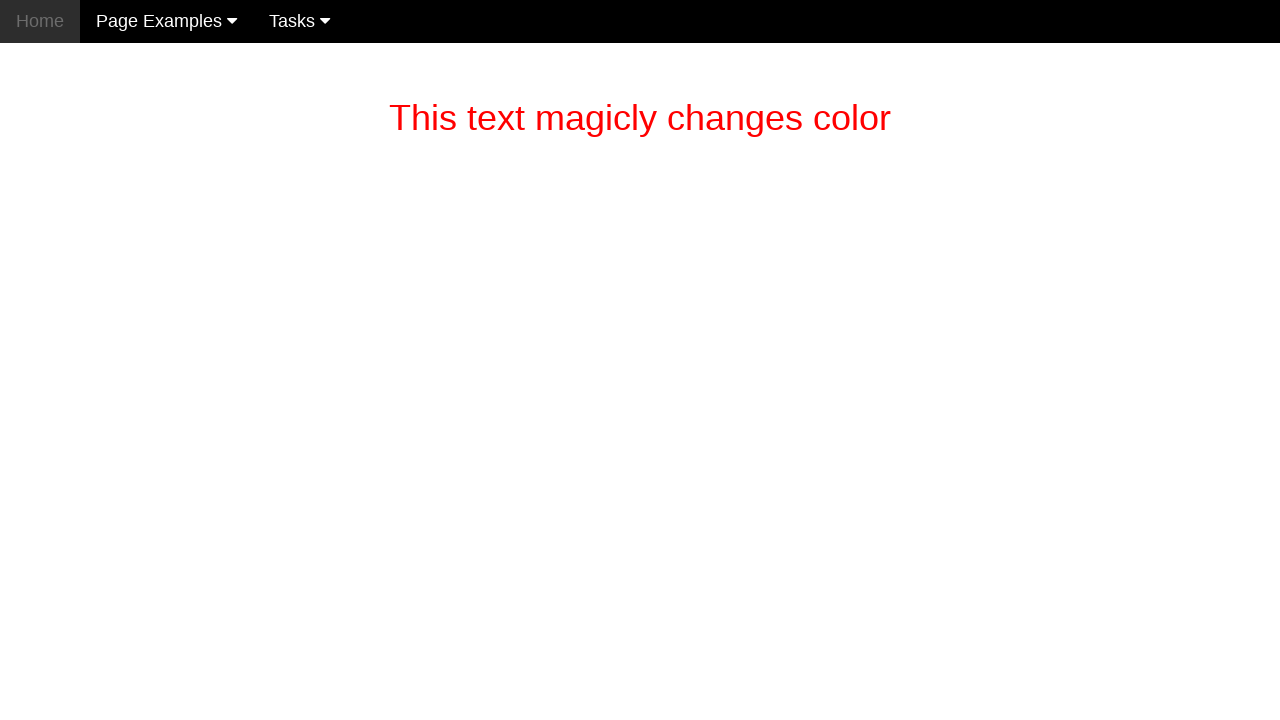

Waited for paragraph element to load
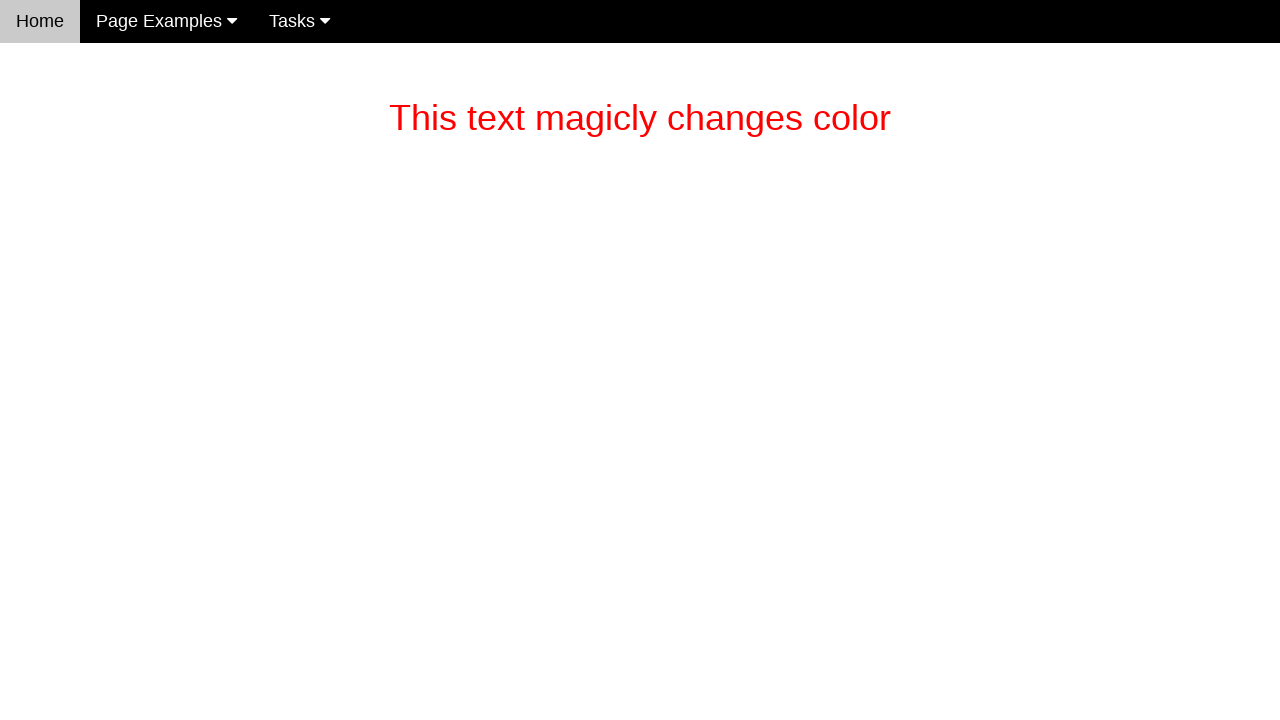

Located paragraph element on the page
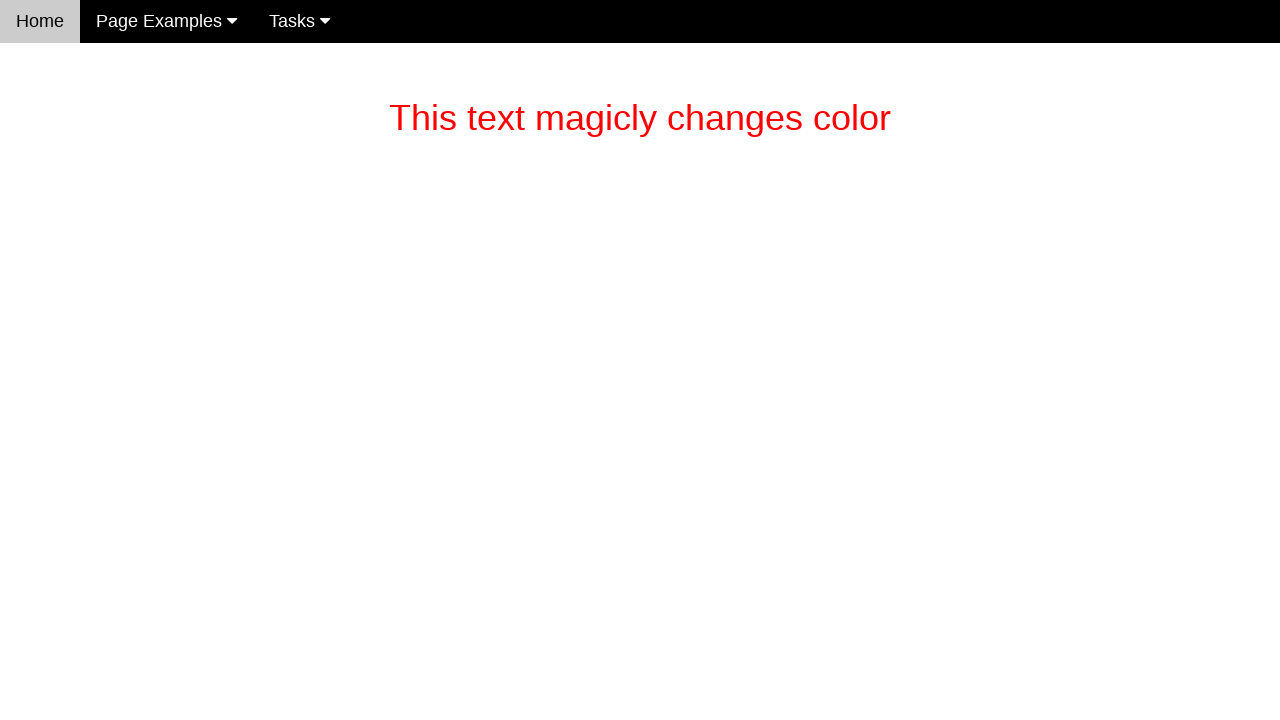

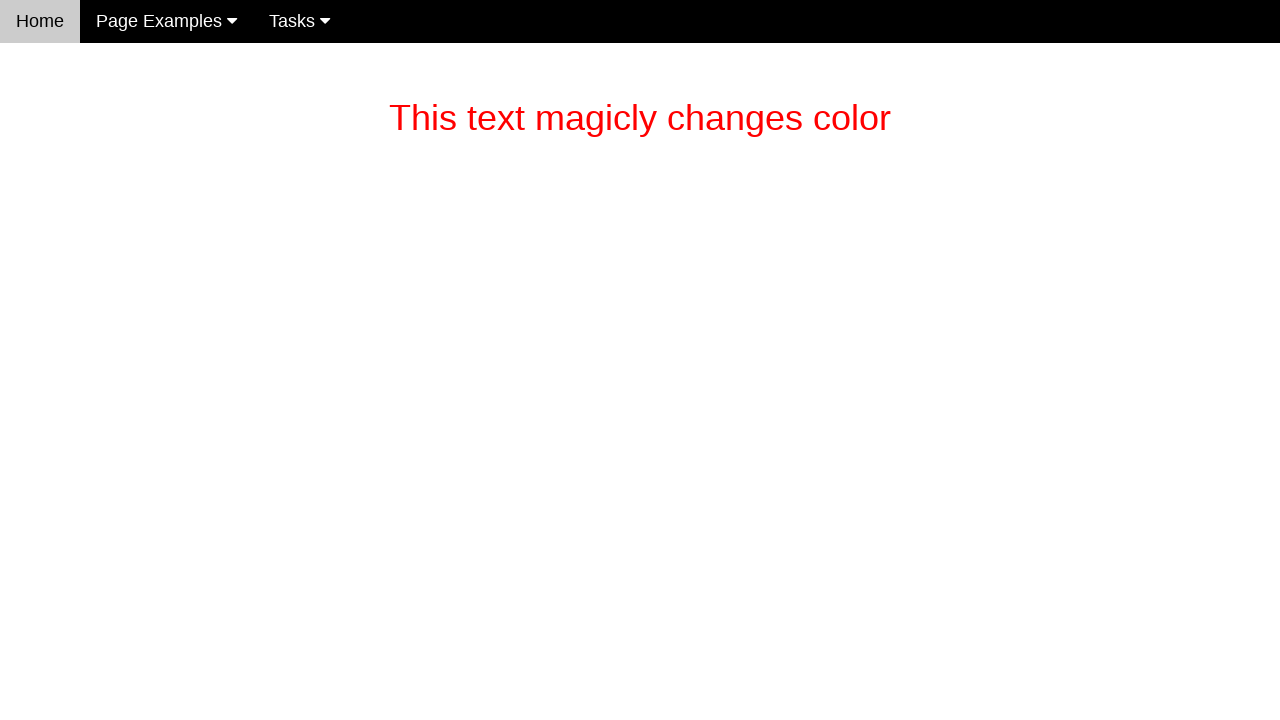